Tests clicking a link using partial link text matching "Open a" on the omayo test page

Starting URL: https://omayo.blogspot.com/

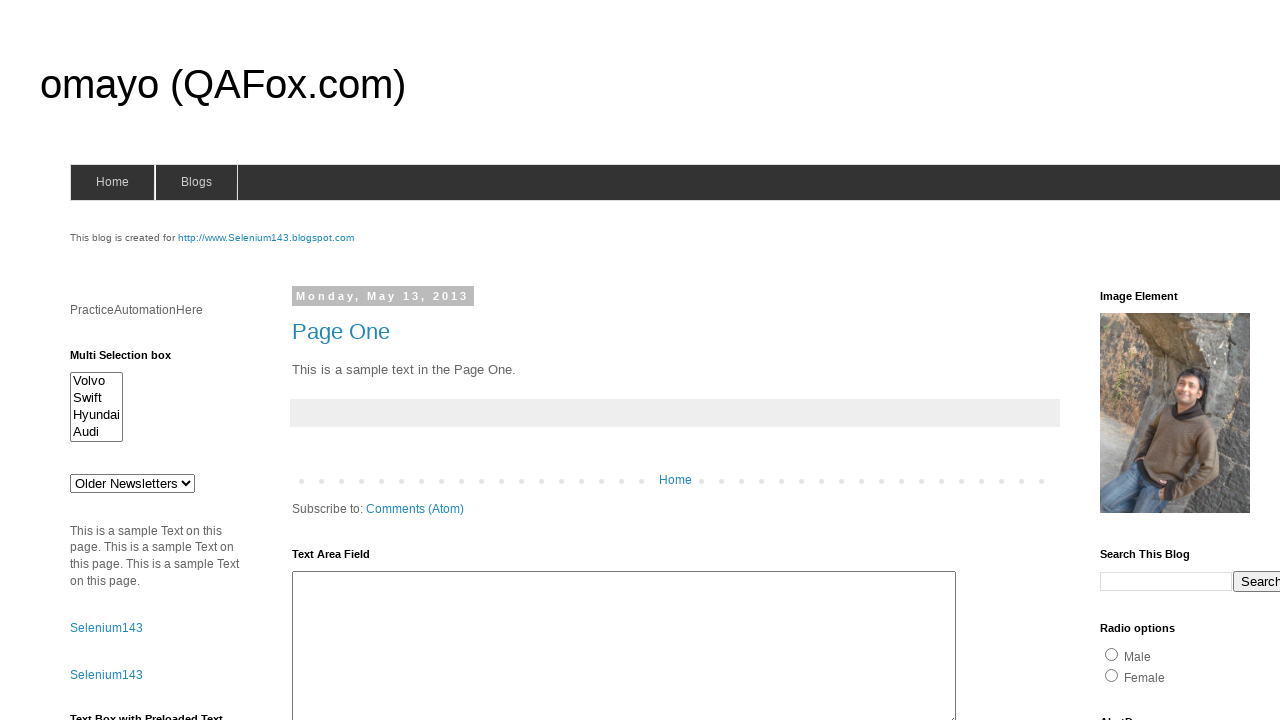

Navigated to omayo test page
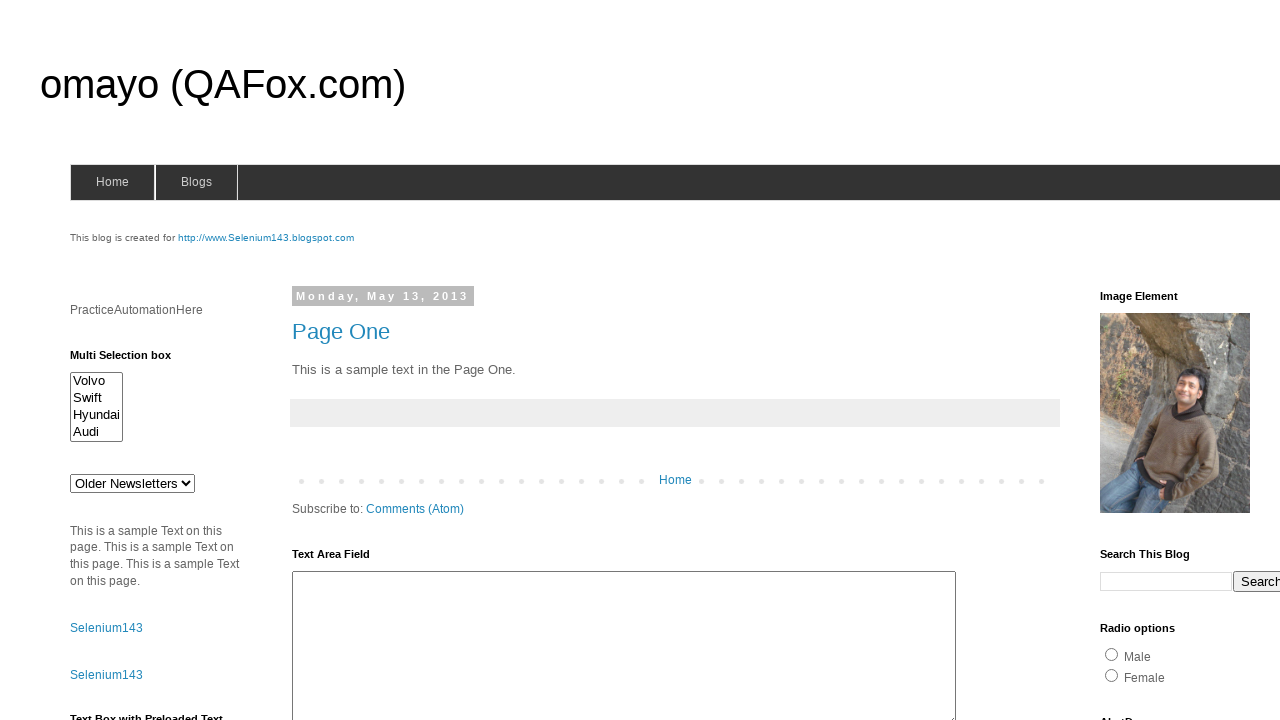

Clicked link containing partial text 'Open a' at (132, 360) on a:has-text('Open a')
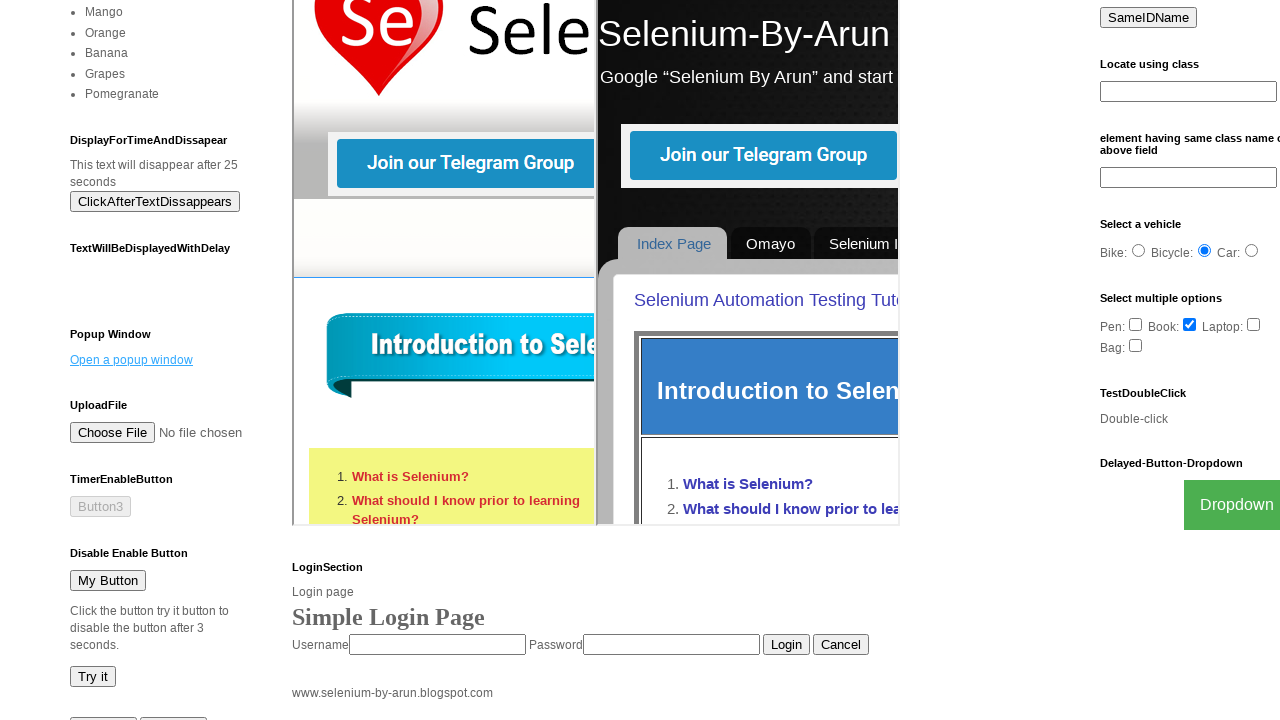

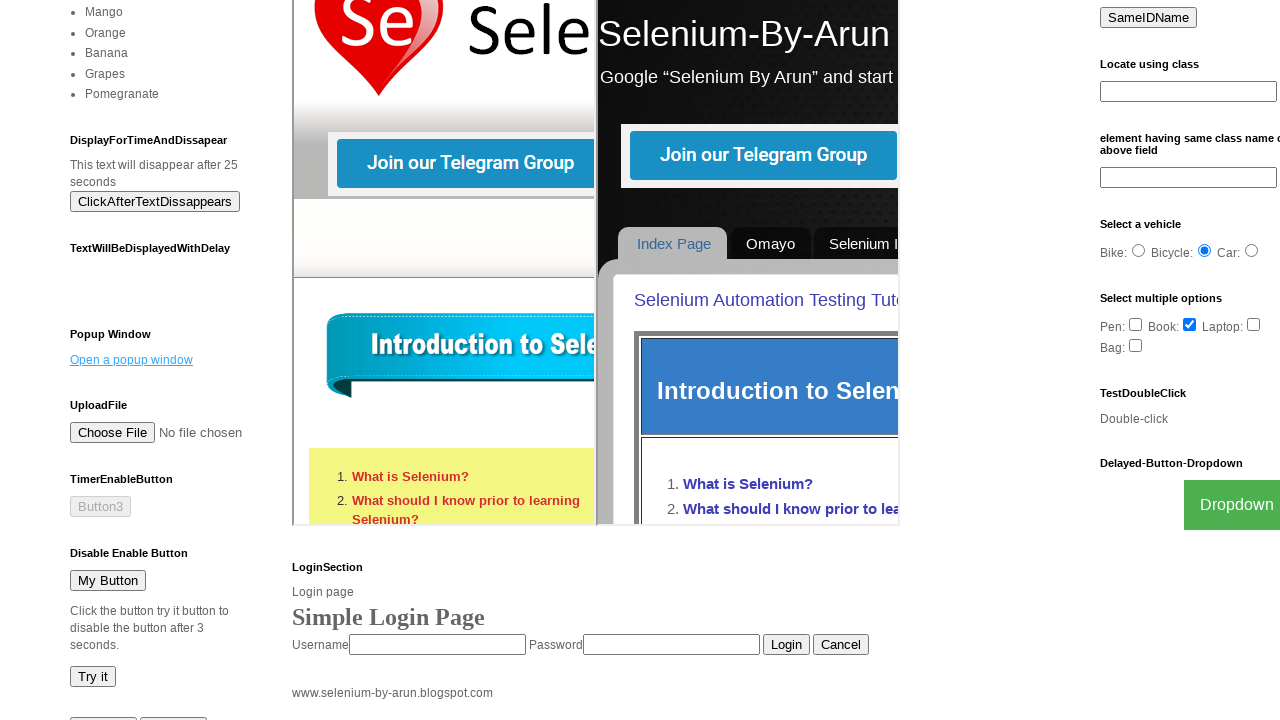